Tests interaction with iframes by navigating to a frames demo page, filling a text input inside frame_5, clicking a link within that frame, and verifying a logo image appears after navigation.

Starting URL: https://ui.vision/demo/webtest/frames/

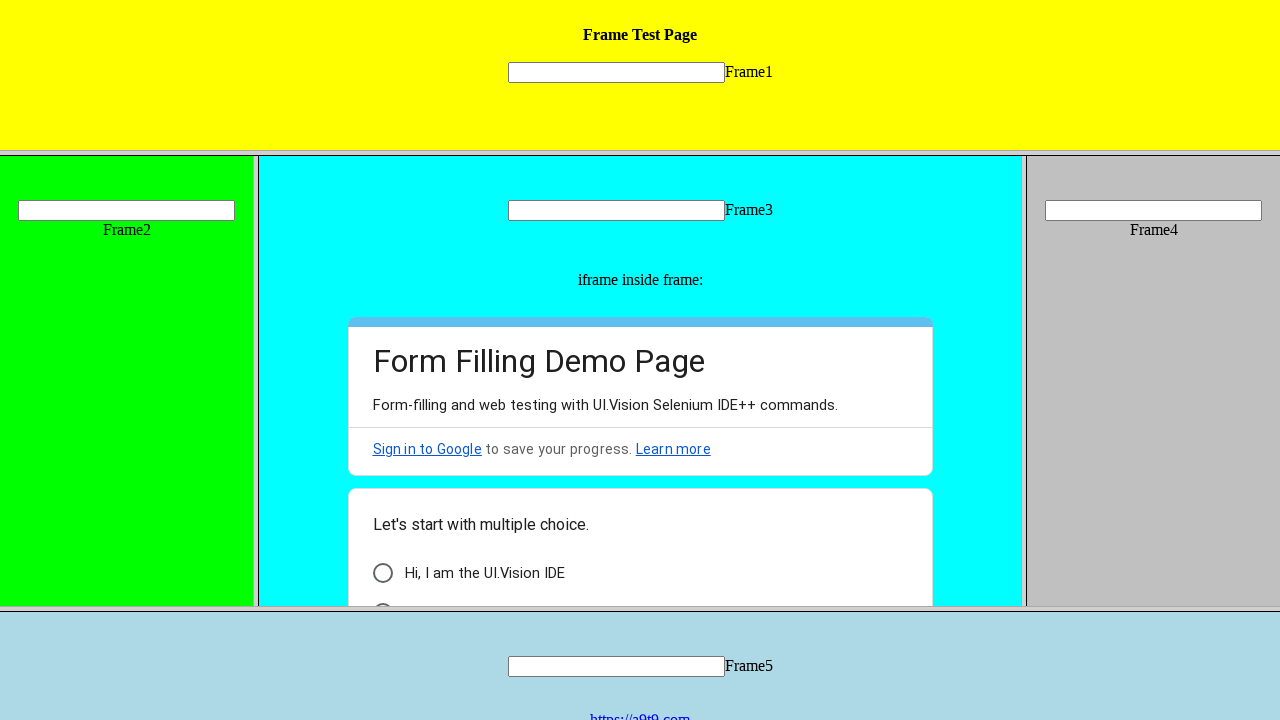

Set viewport size to 1280x720
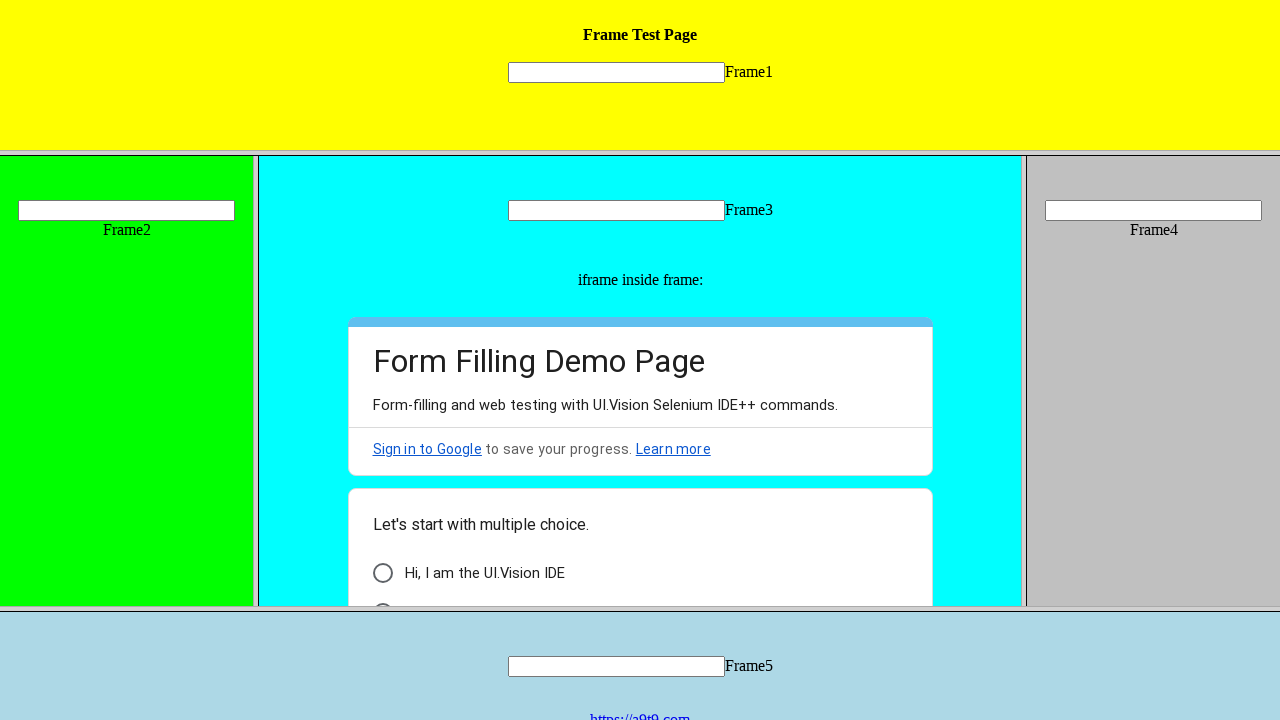

Waited for frame_5.html to be available
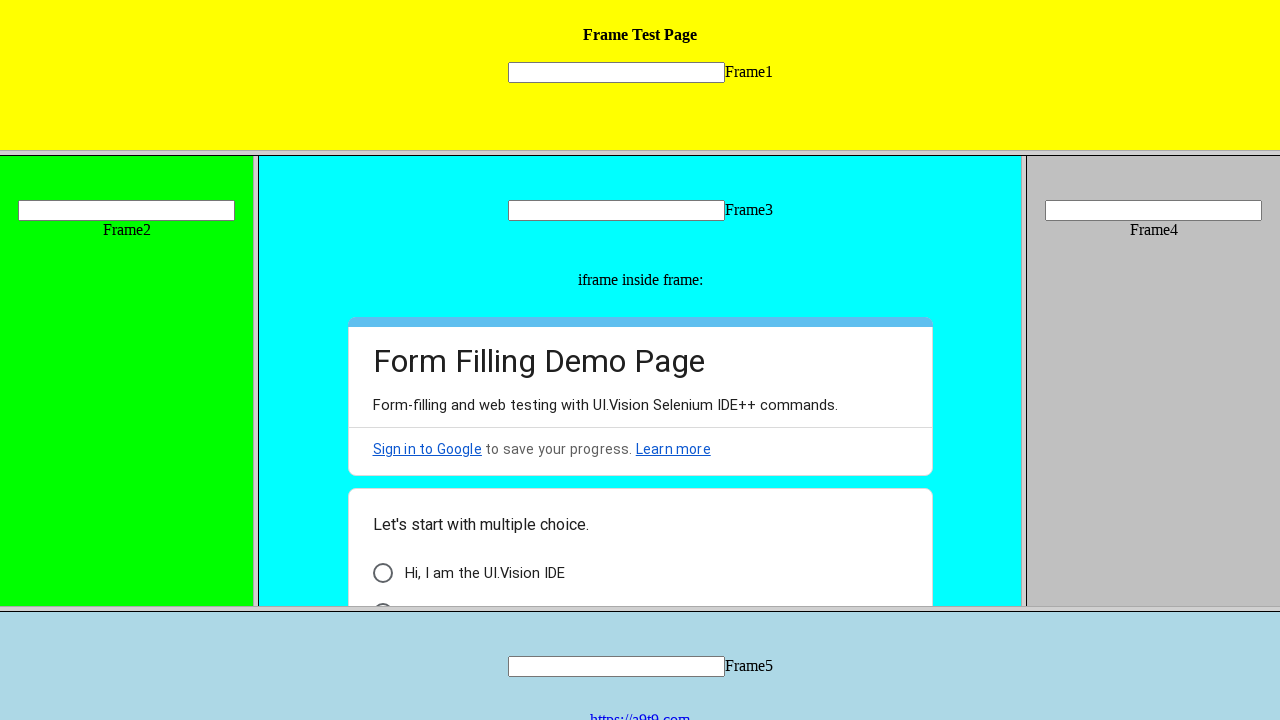

Filled text input in frame_5 with 'test input text' on xpath=//input[@name='mytext5']
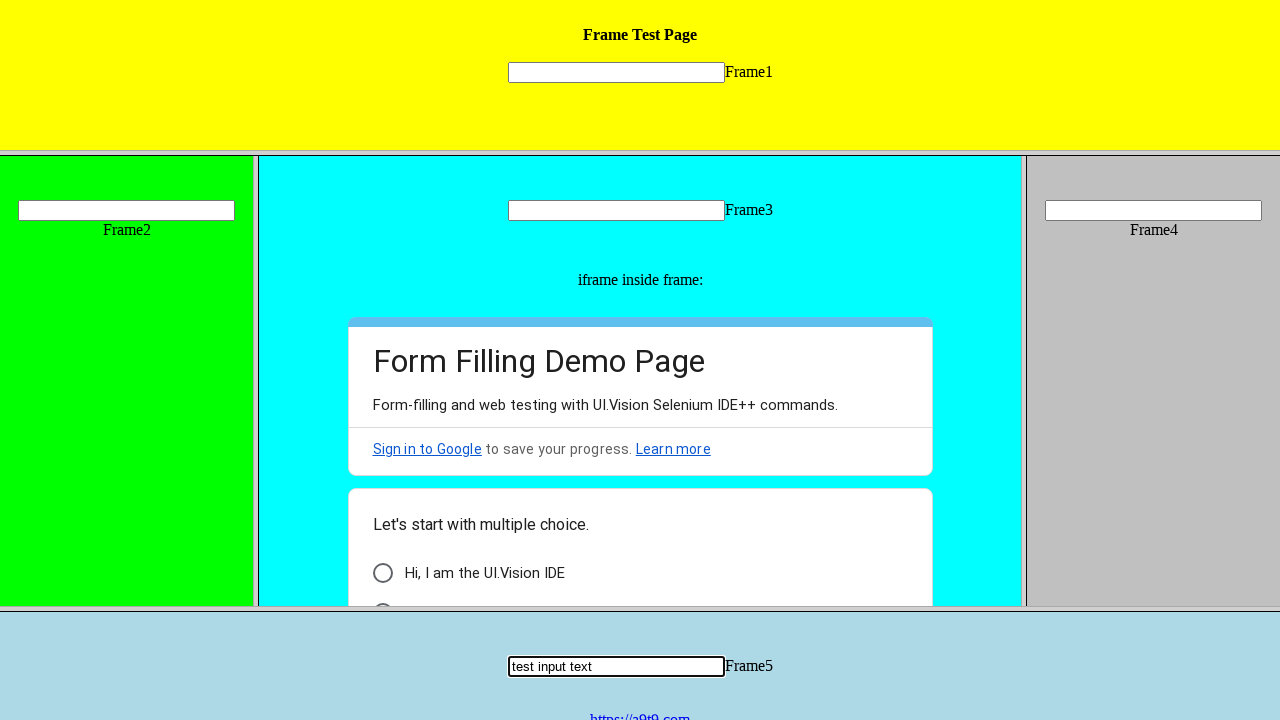

Clicked link to https://a9t9.com in frame_5 at (640, 712) on xpath=//a[normalize-space()='https://a9t9.com']
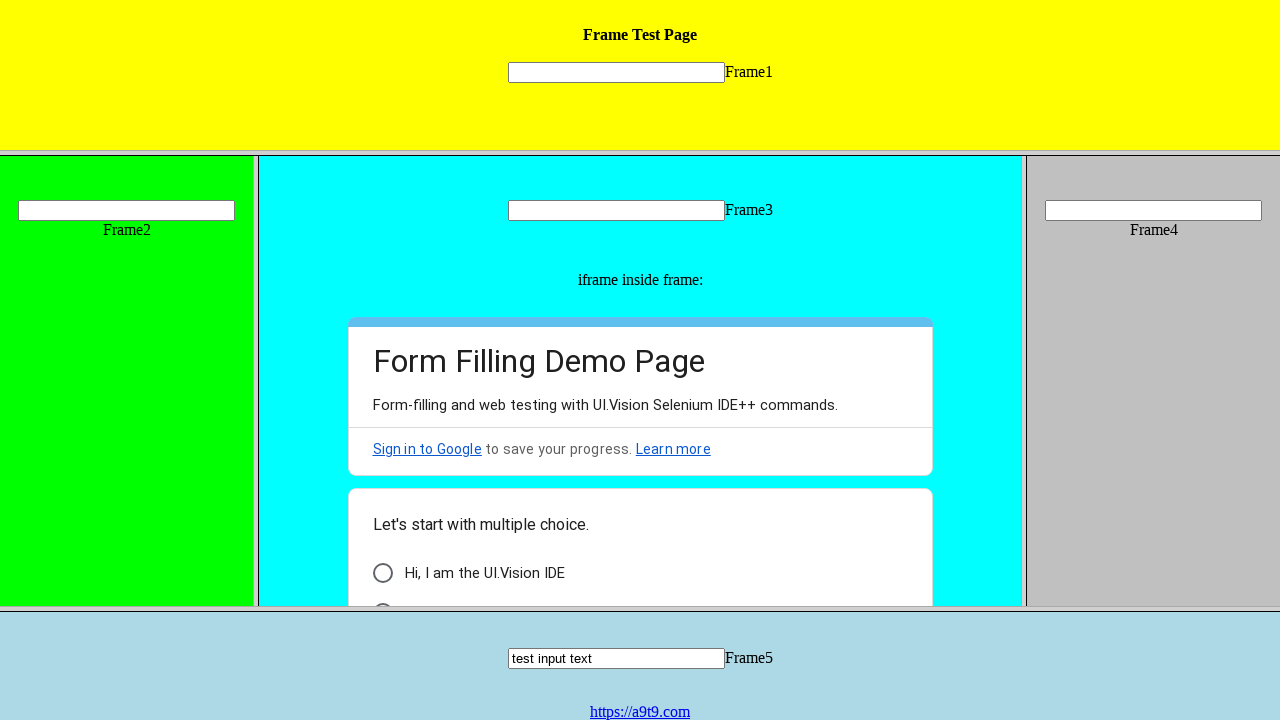

Logo image appeared after navigation to a9t9.com
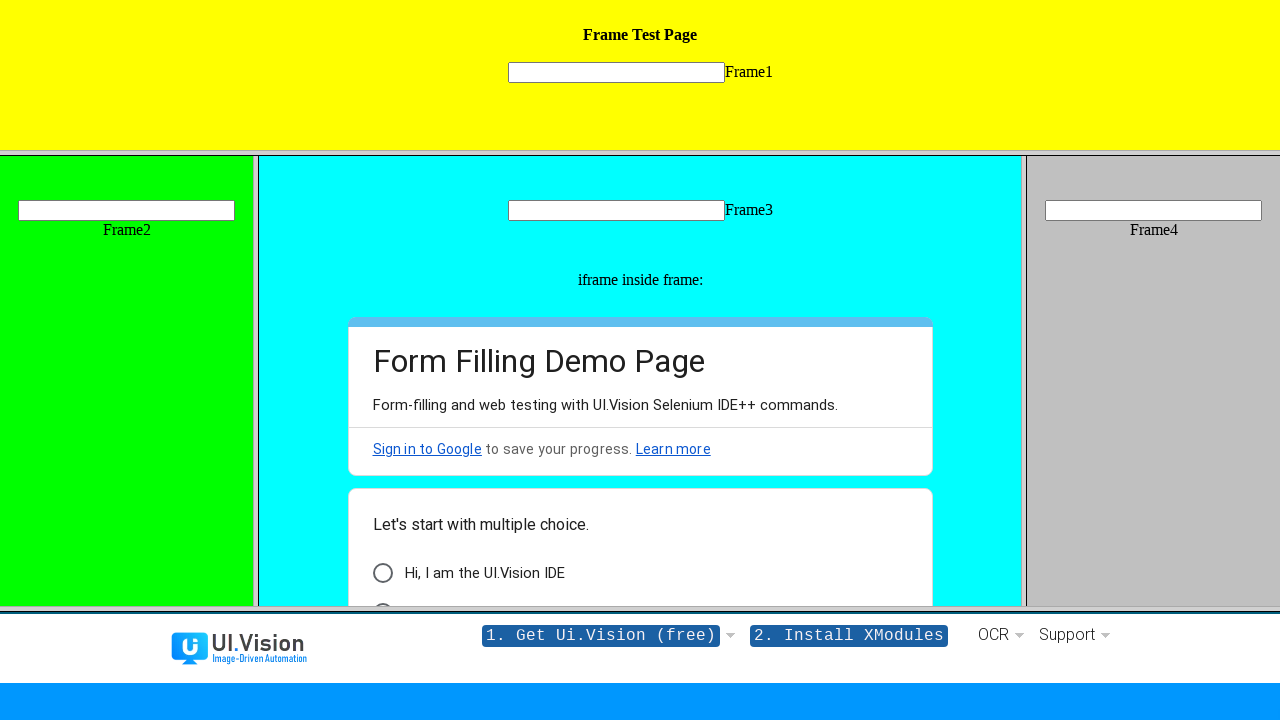

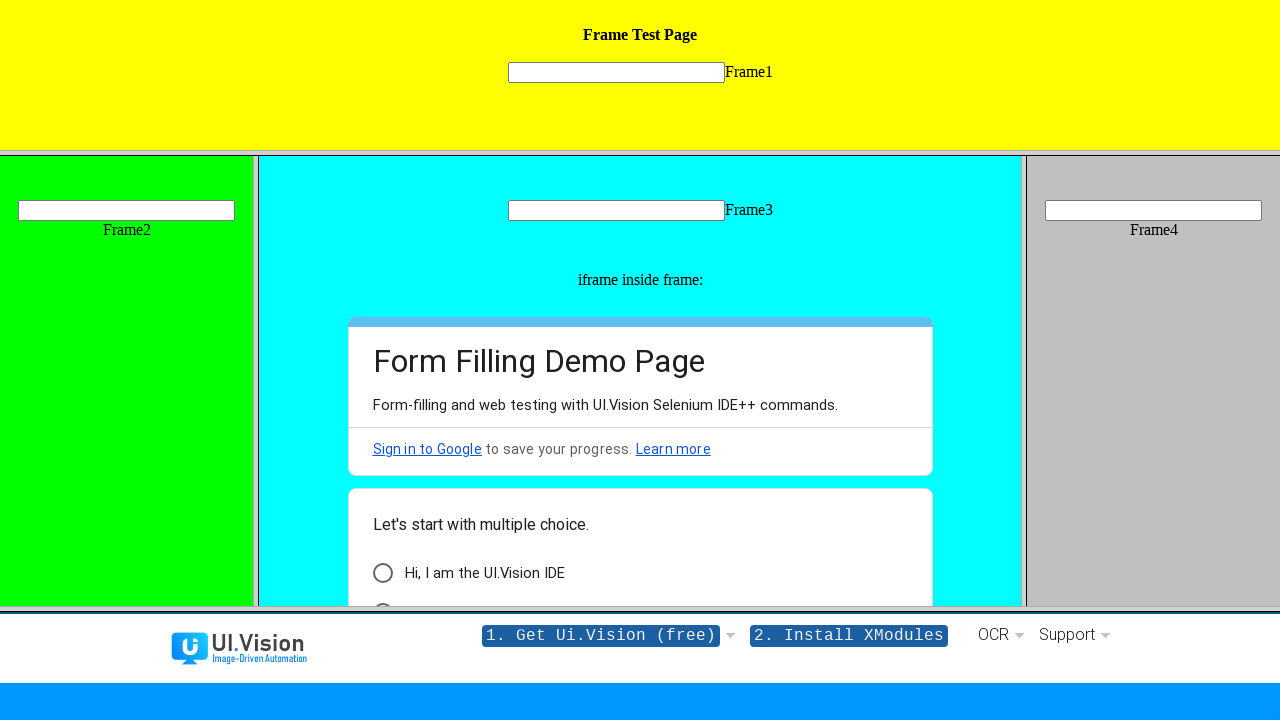